Tests multiple checkbox selection functionality by clicking all checkboxes on the page and verifying their selection state

Starting URL: https://rahulshettyacademy.com/AutomationPractice/

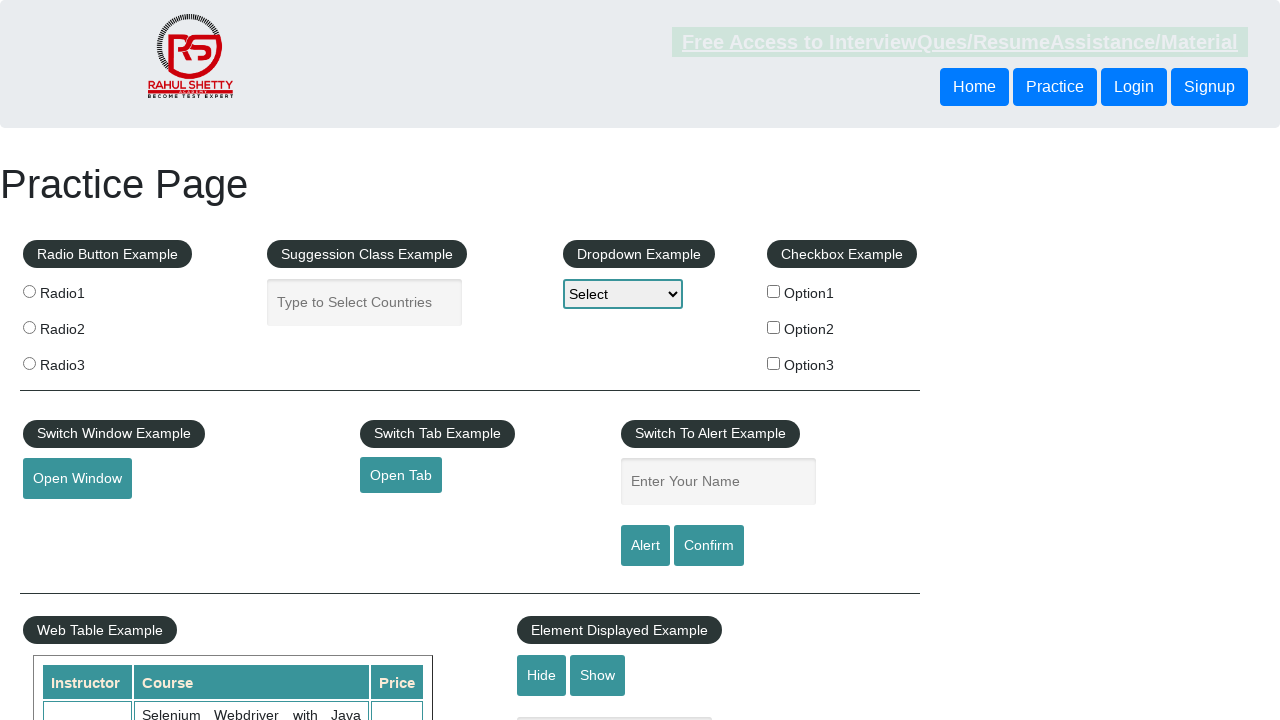

Navigated to AutomationPractice page
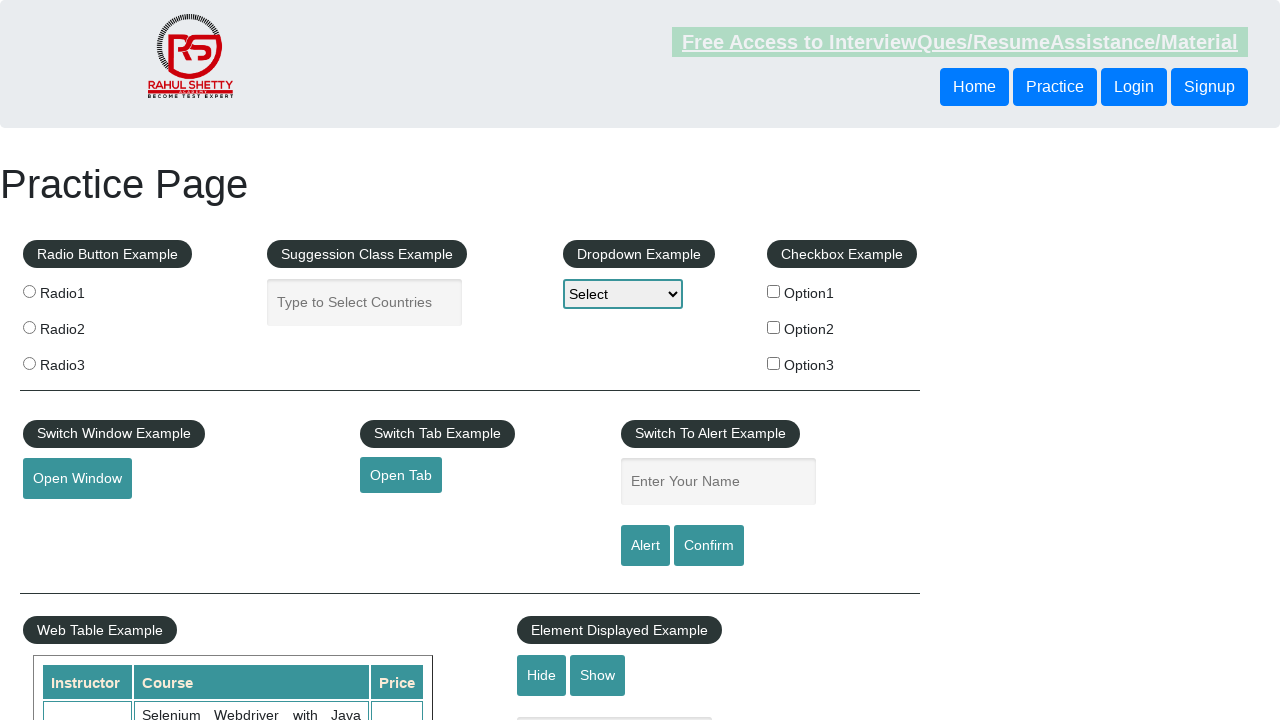

Located all checkboxes on the page
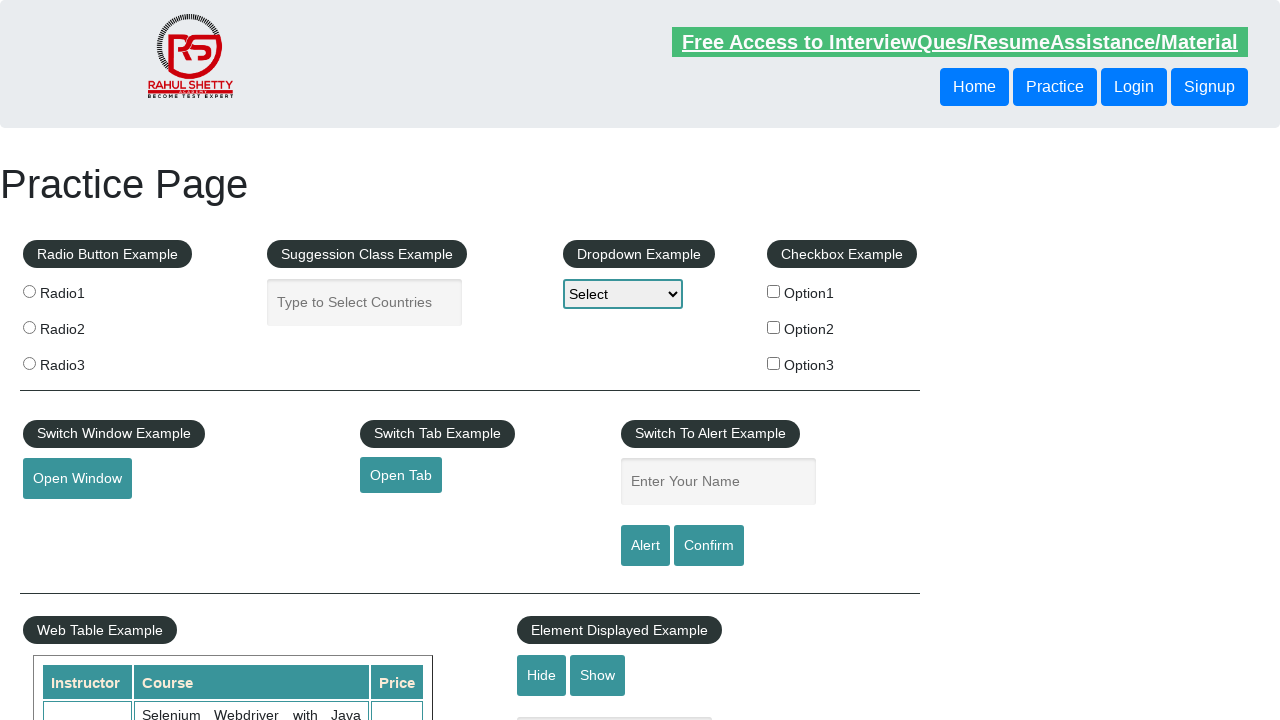

Clicked an unchecked checkbox to select it at (774, 291) on input[type='checkbox'] >> nth=0
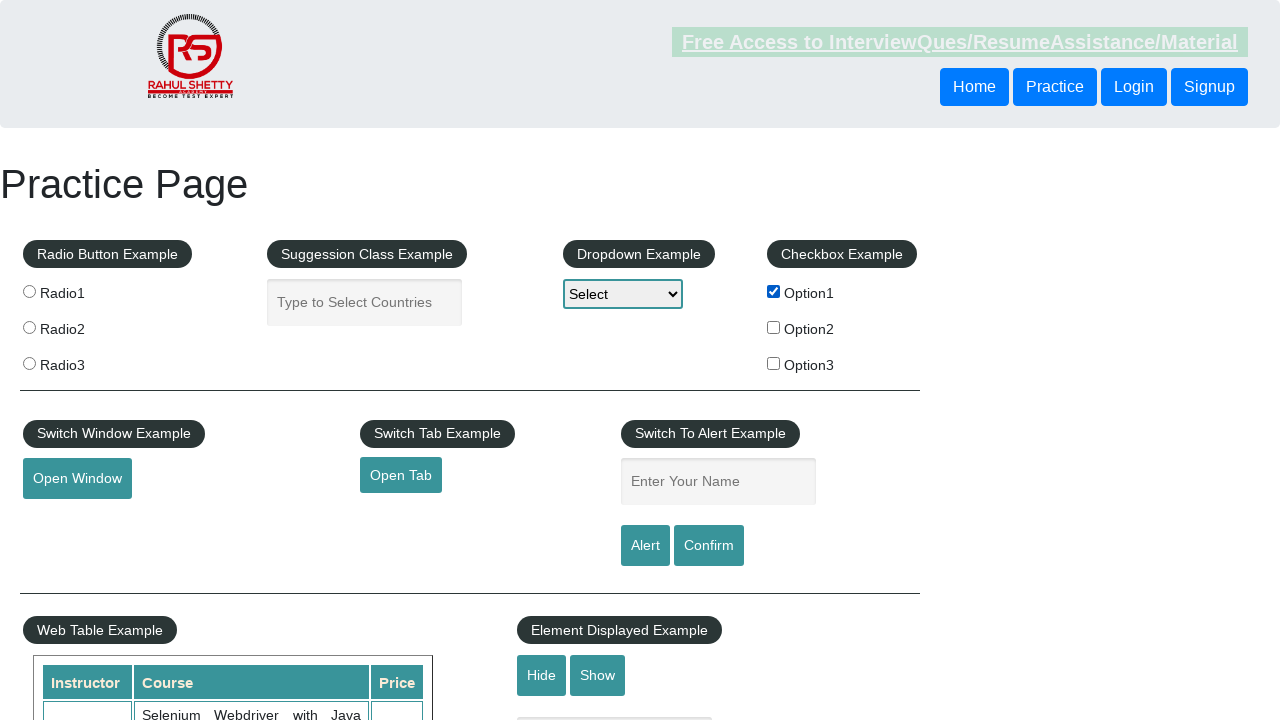

Clicked an unchecked checkbox to select it at (774, 327) on input[type='checkbox'] >> nth=1
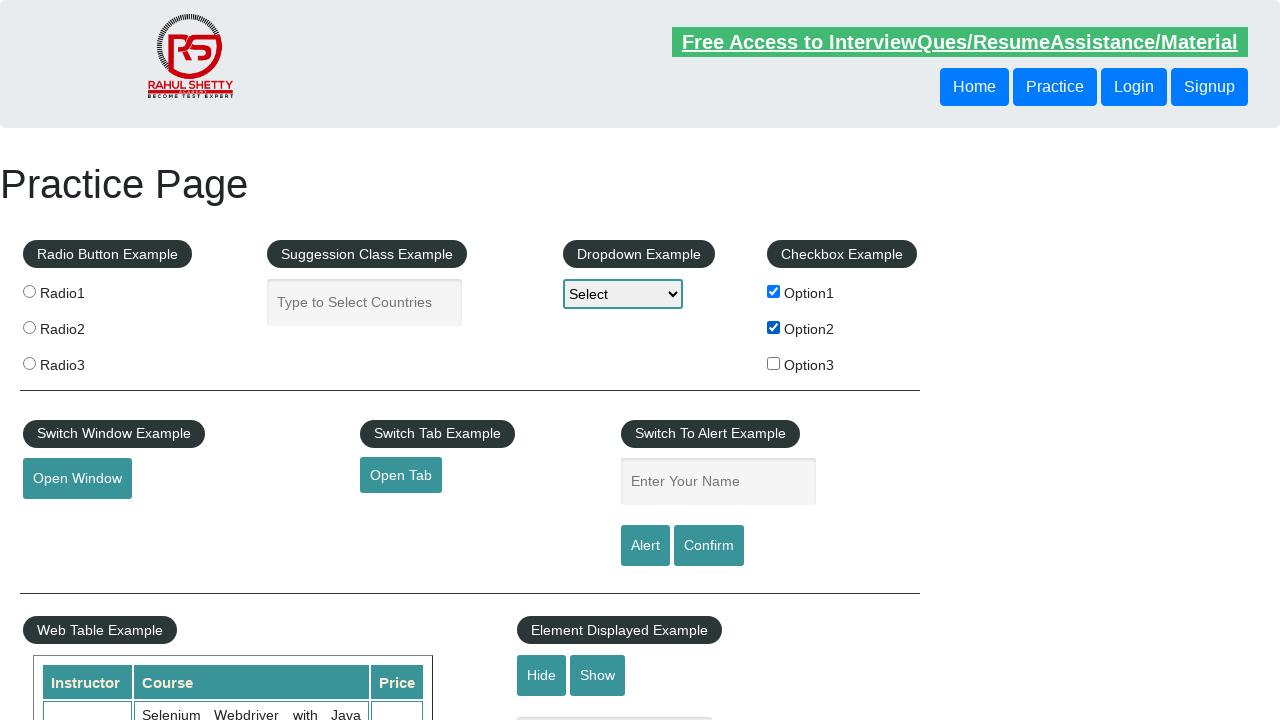

Clicked an unchecked checkbox to select it at (774, 363) on input[type='checkbox'] >> nth=2
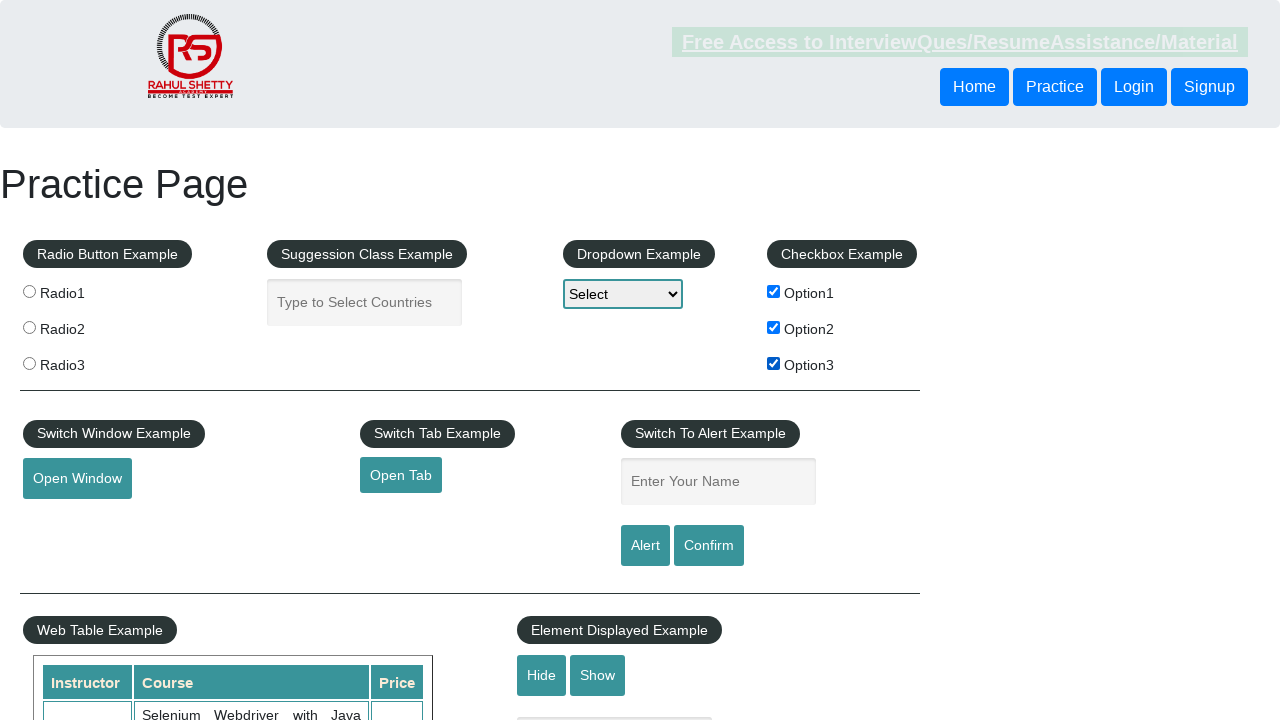

Verified that a checkbox is selected
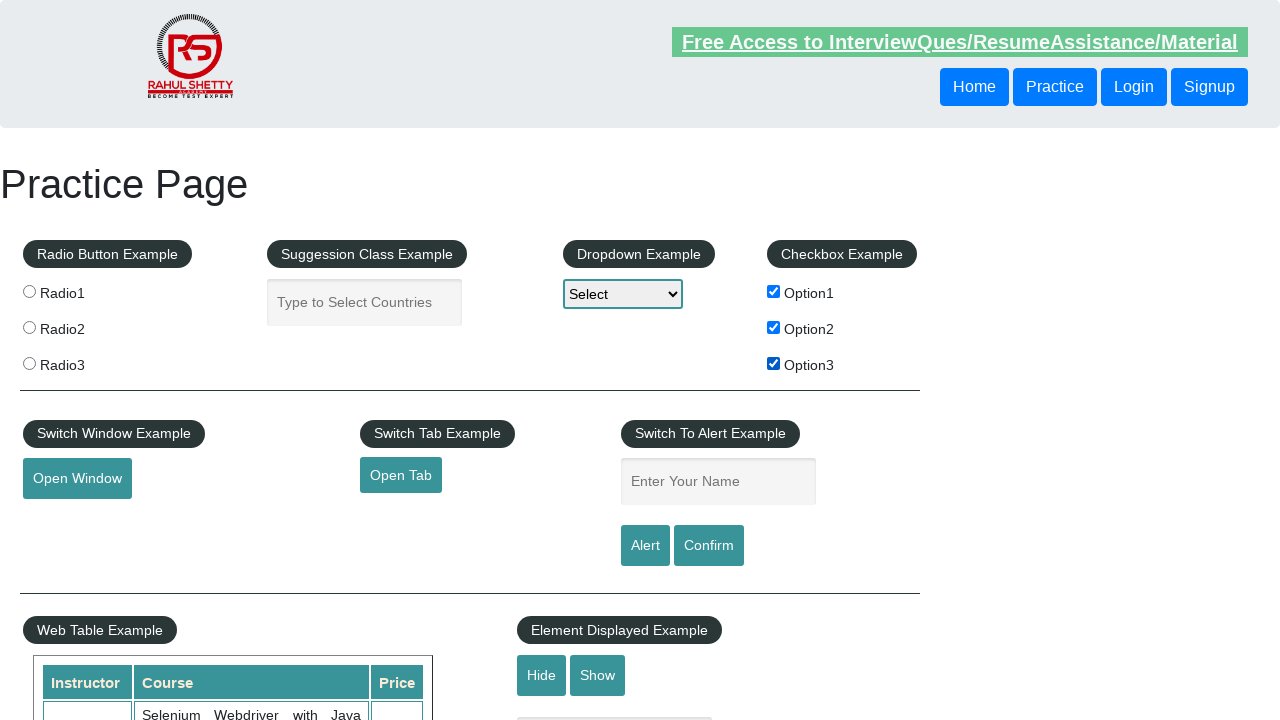

Verified that a checkbox is selected
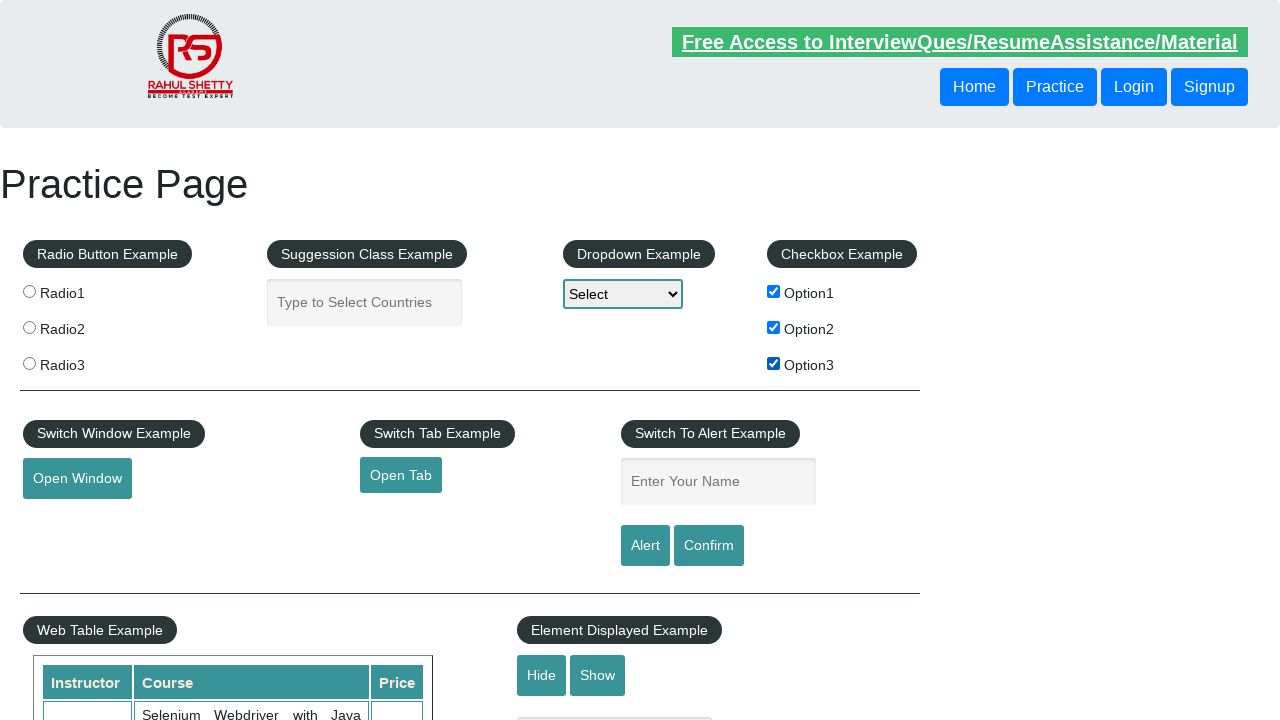

Verified that a checkbox is selected
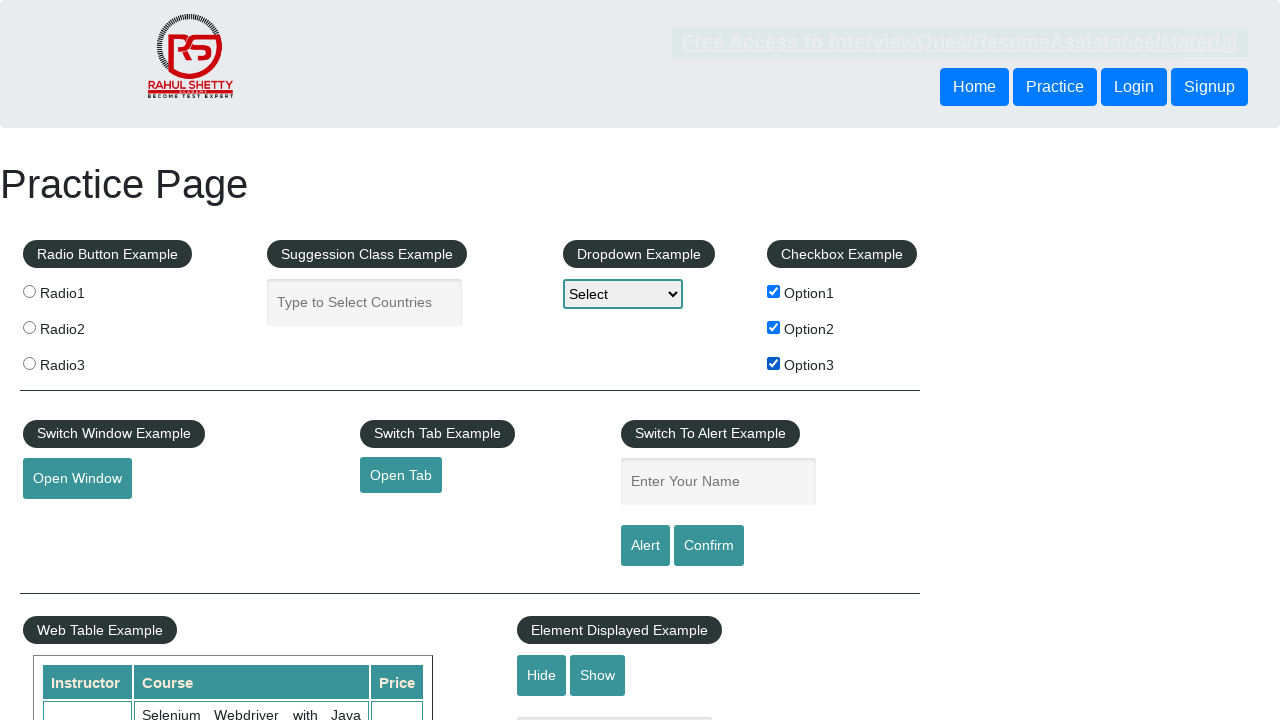

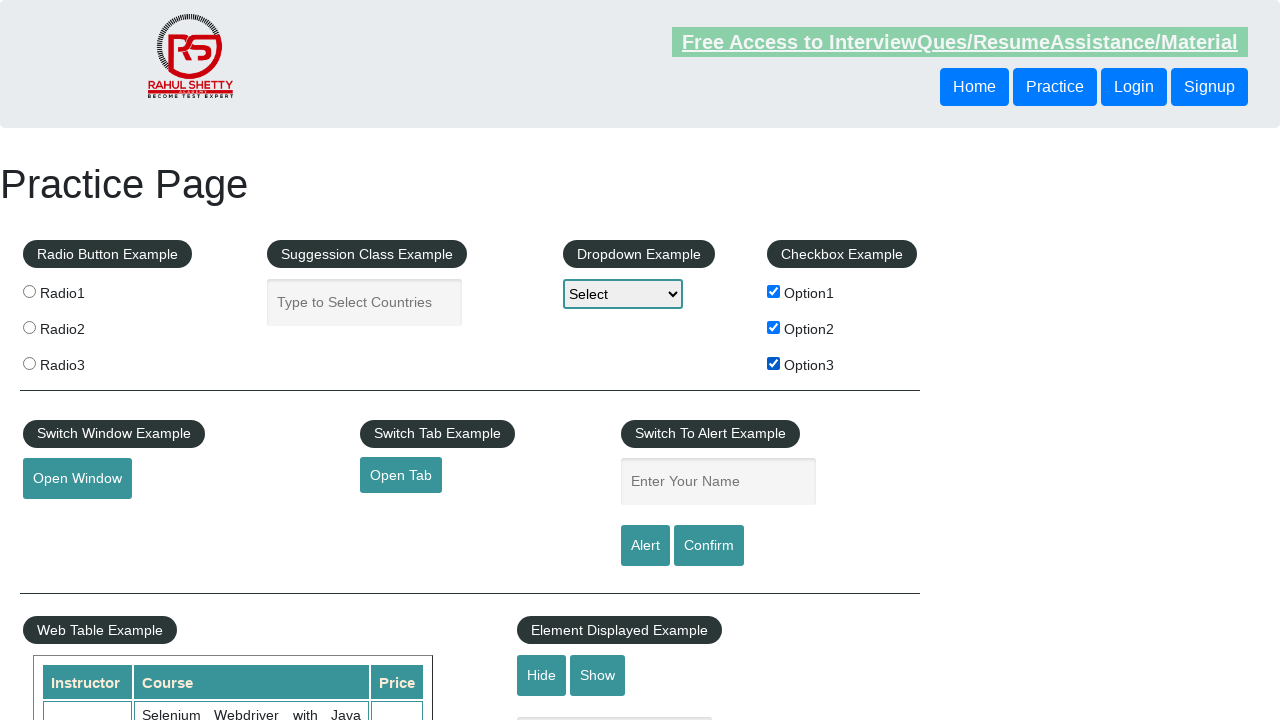